Tests Lorem Ipsum generator with 5 words input and verifies the site displays "5 words" in the result

Starting URL: https://lipsum.com/

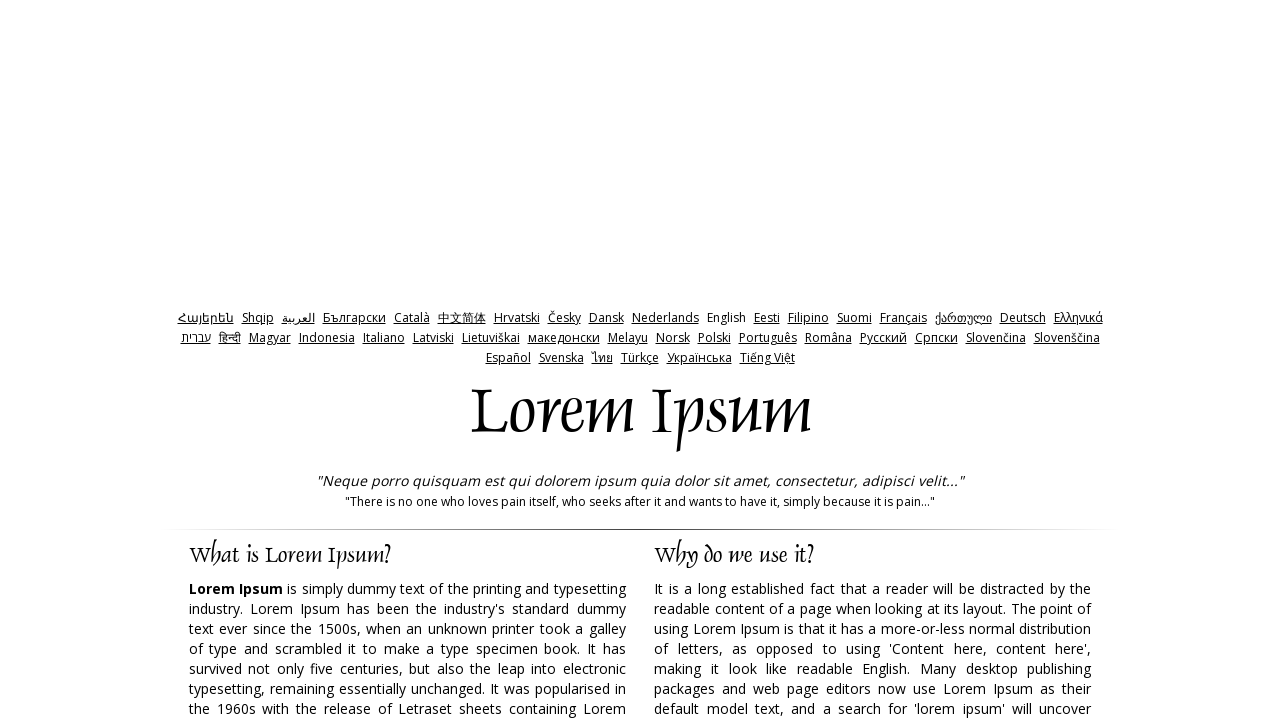

Cleared the amount input field on input[name='amount']
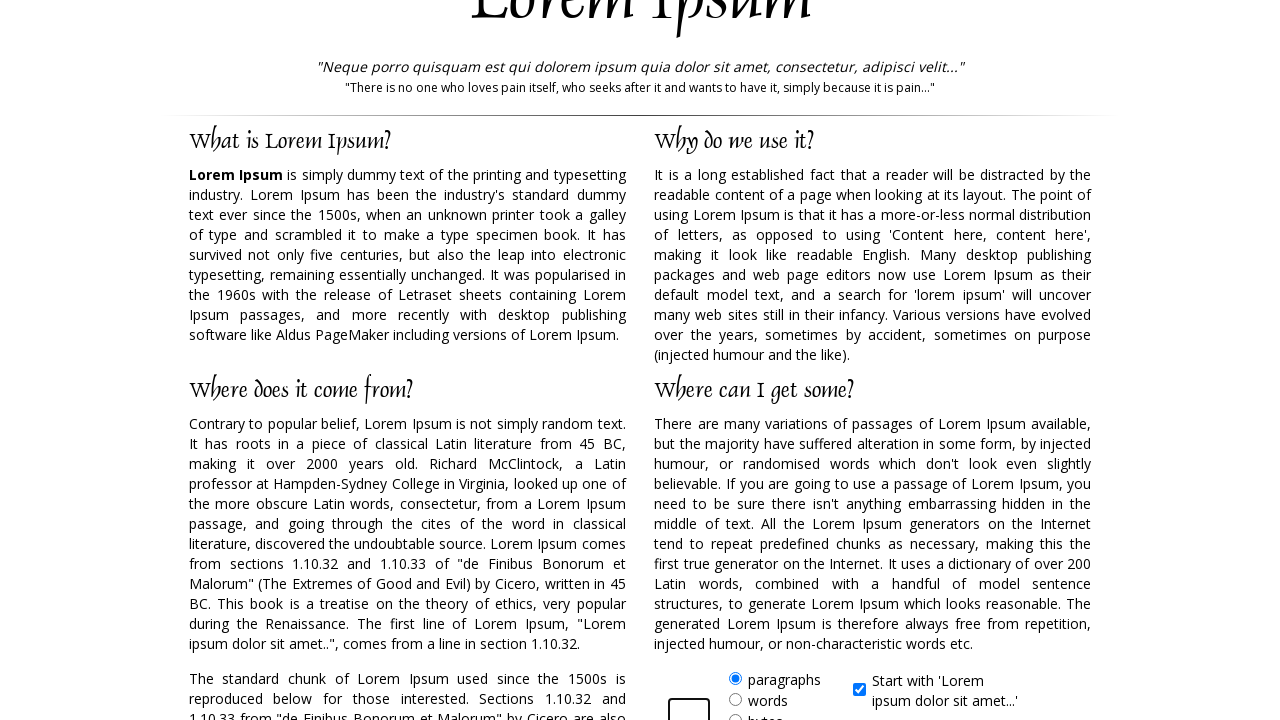

Clicked on 'words' radio button at (768, 700) on xpath=//form//label[@for='words']
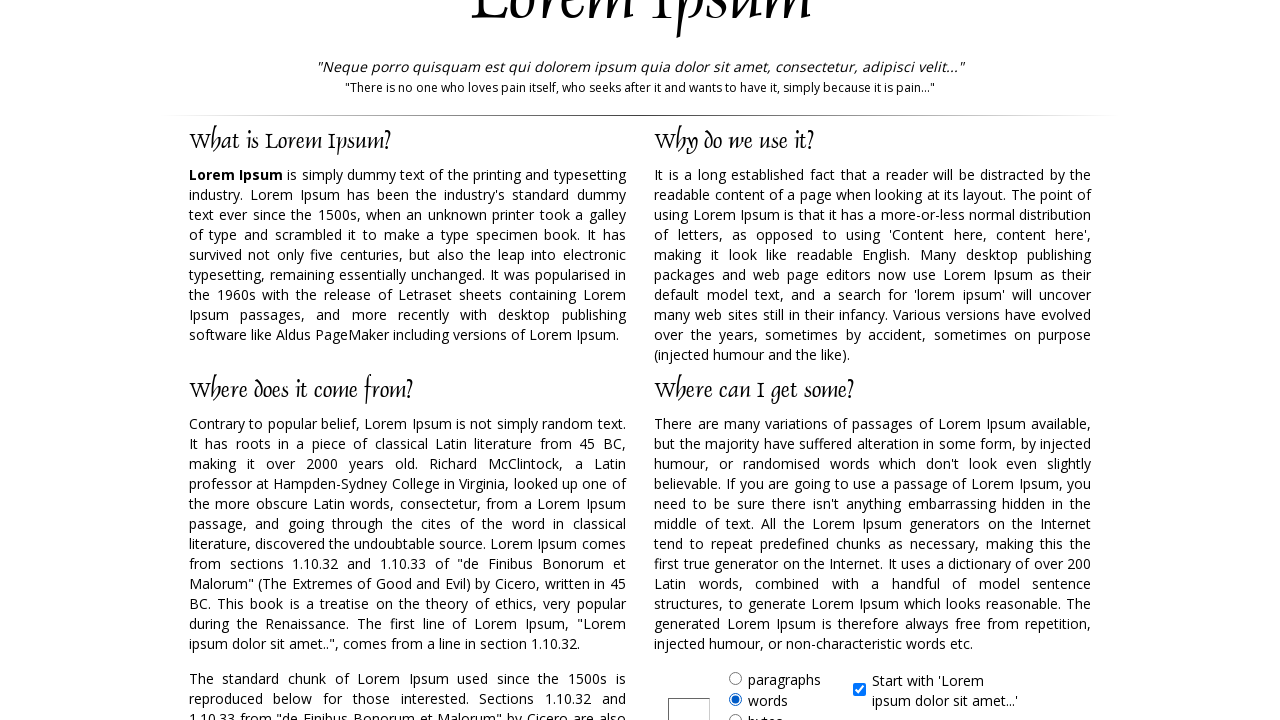

Filled amount field with value '5' on input[name='amount']
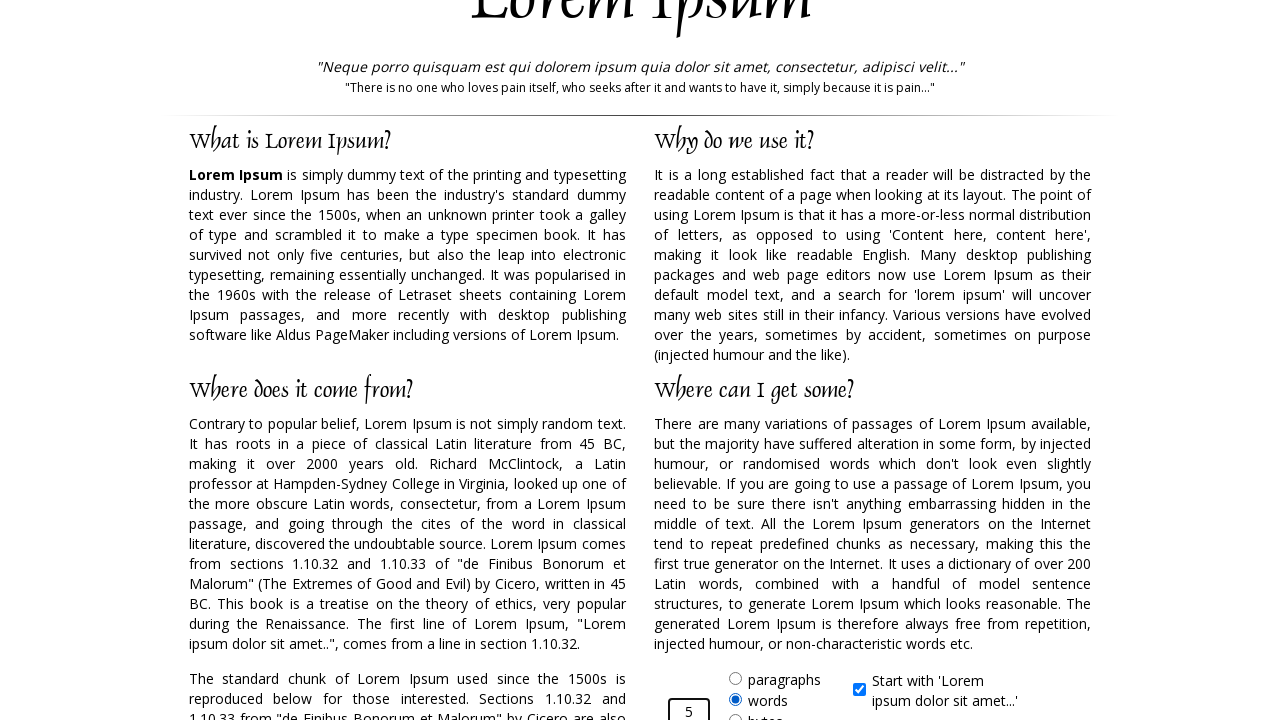

Clicked Generate Lorem Ipsum button at (958, 361) on input#generate
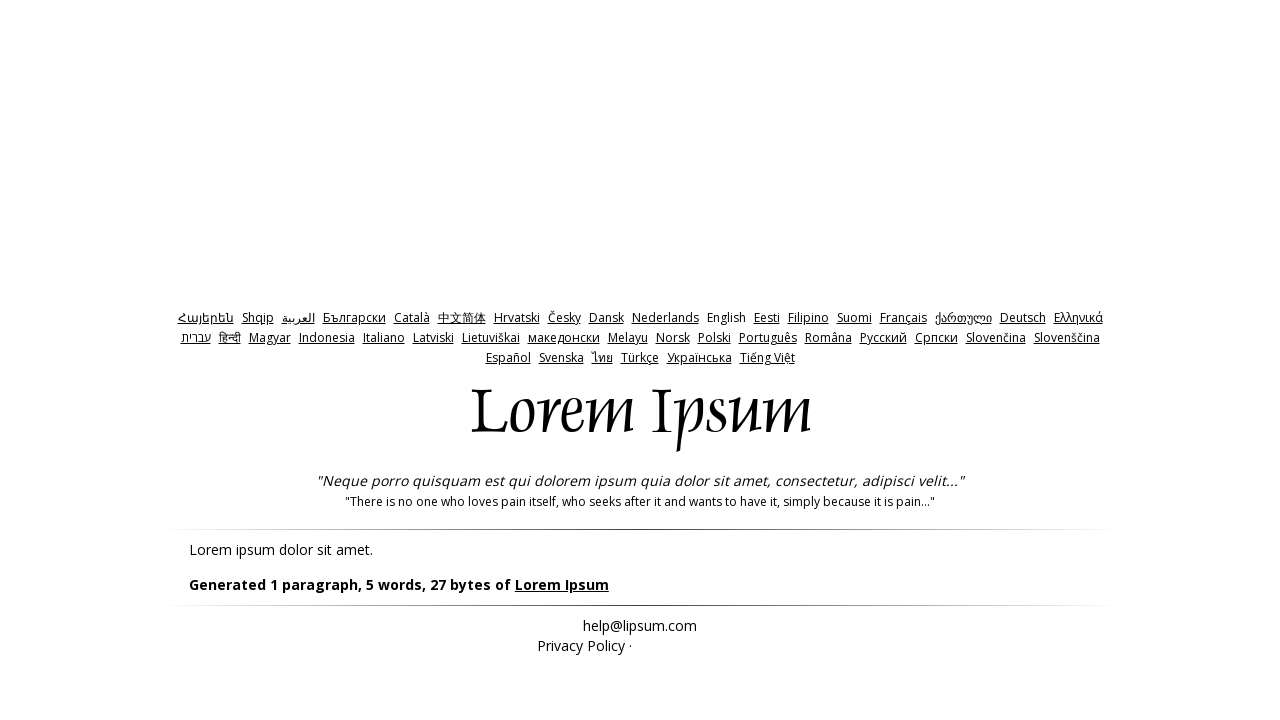

Generated result appeared on page
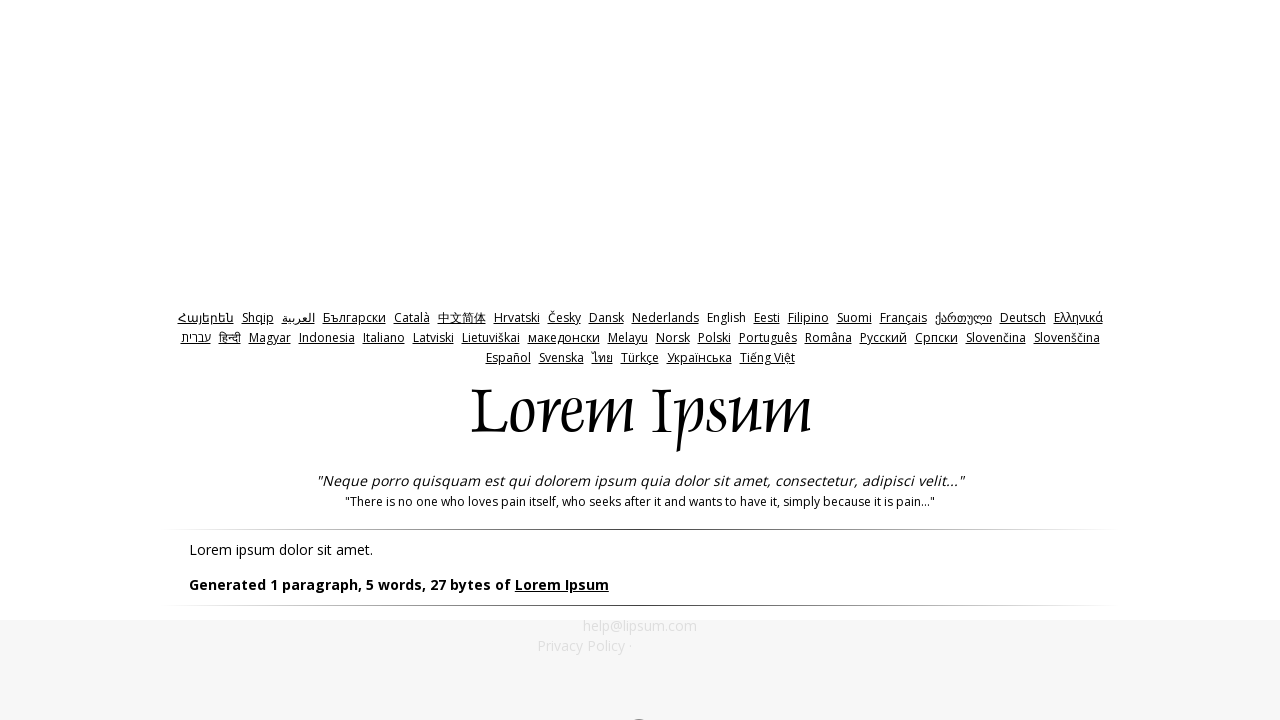

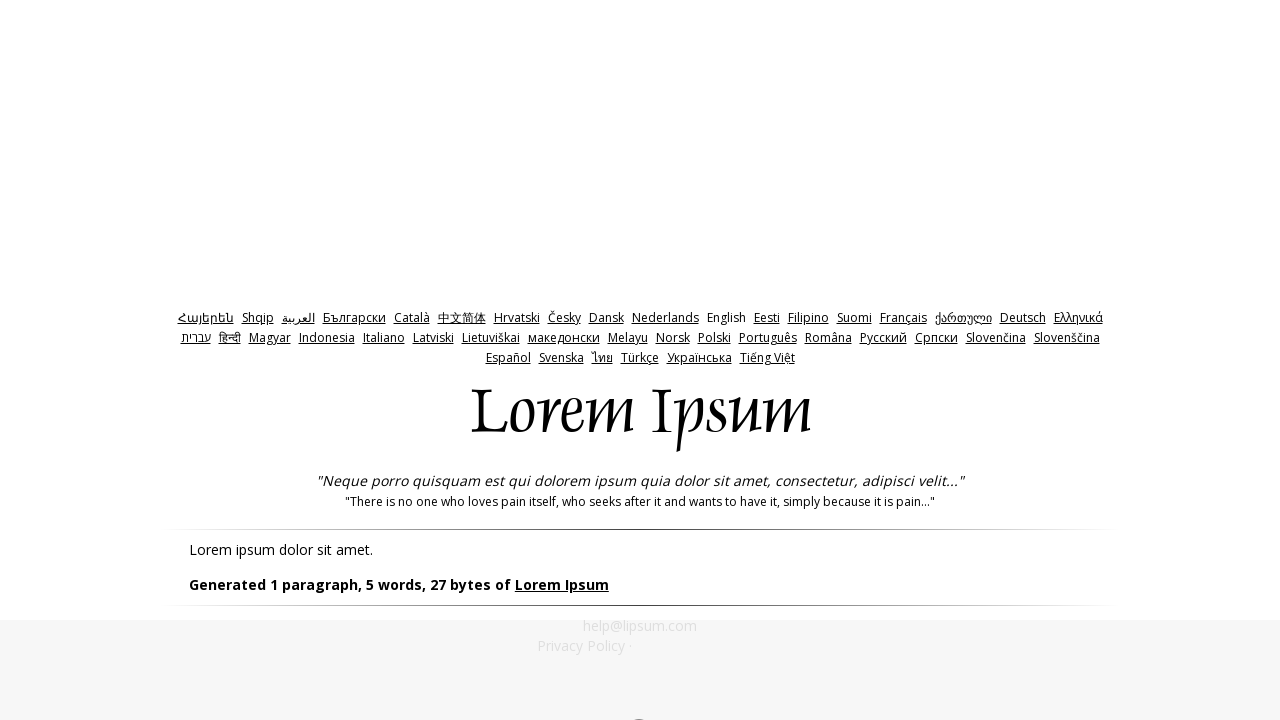